Tests various web elements on the login page including dropdown selection, checkbox interaction, and modal dialog handling without performing actual login

Starting URL: https://rahulshettyacademy.com/loginpagePractise/

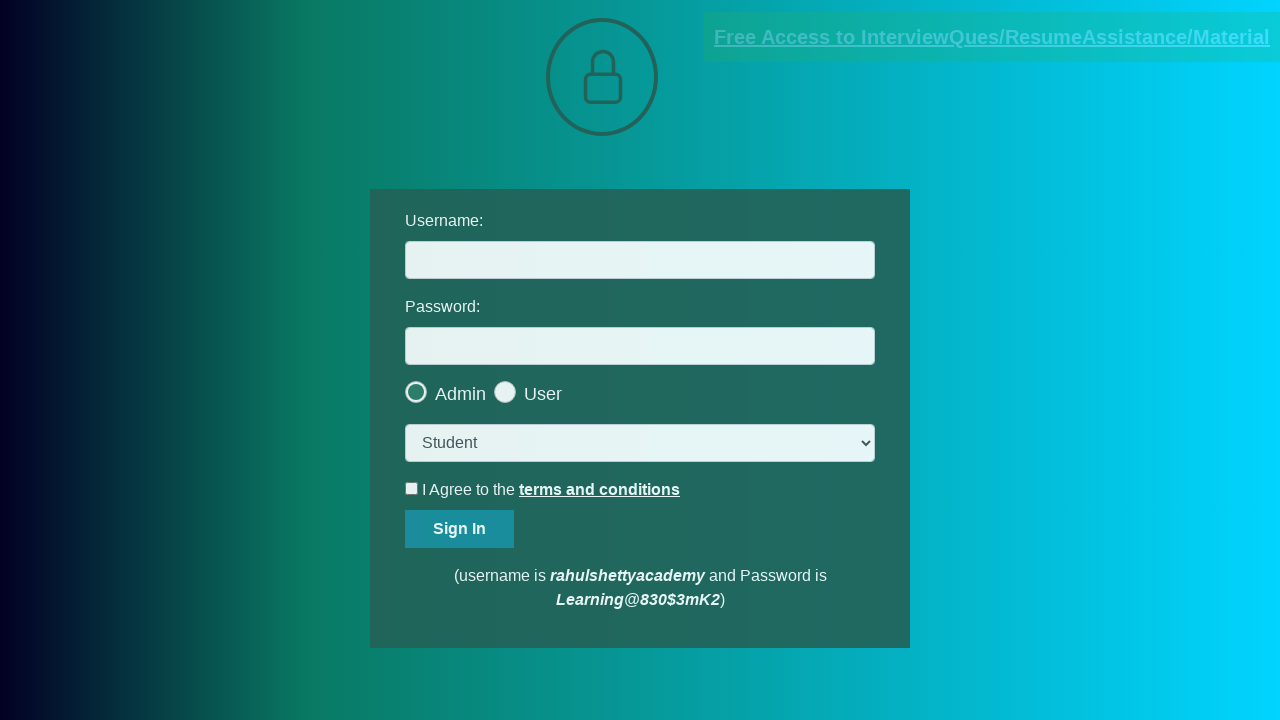

Selected 'consult' option from dropdown on select.form-control
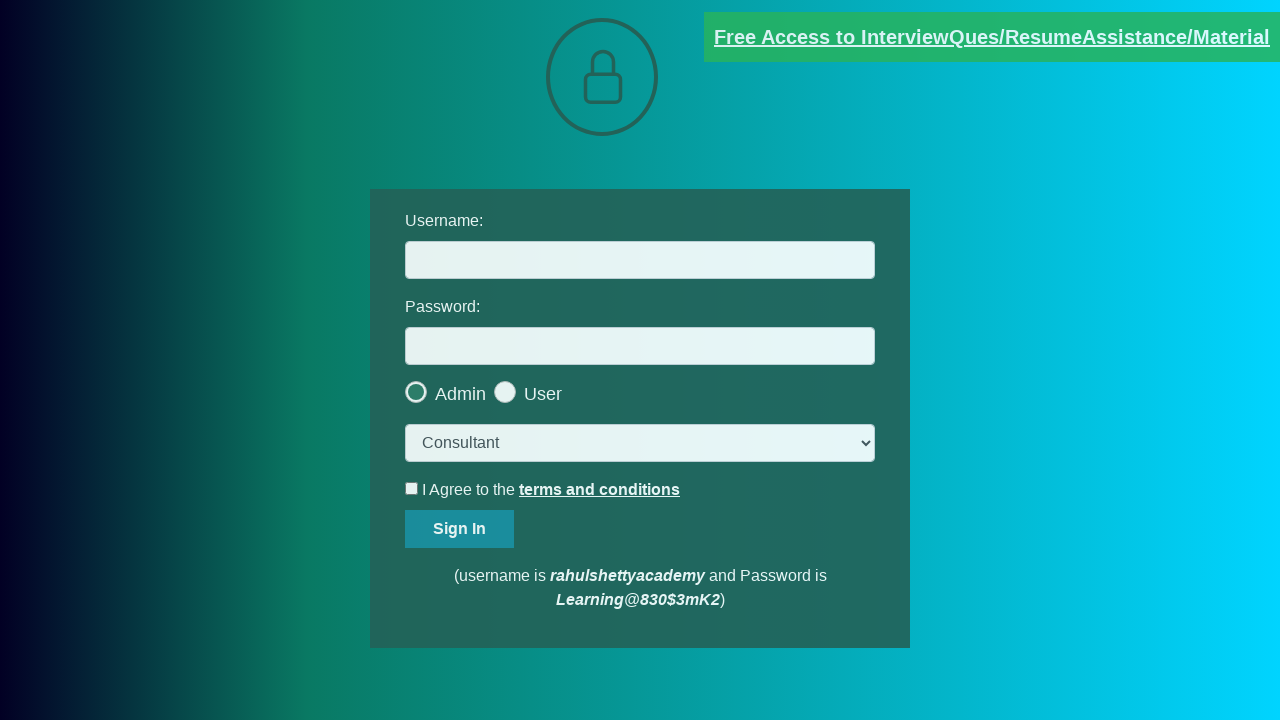

Checked the terms and conditions checkbox at (412, 488) on #terms
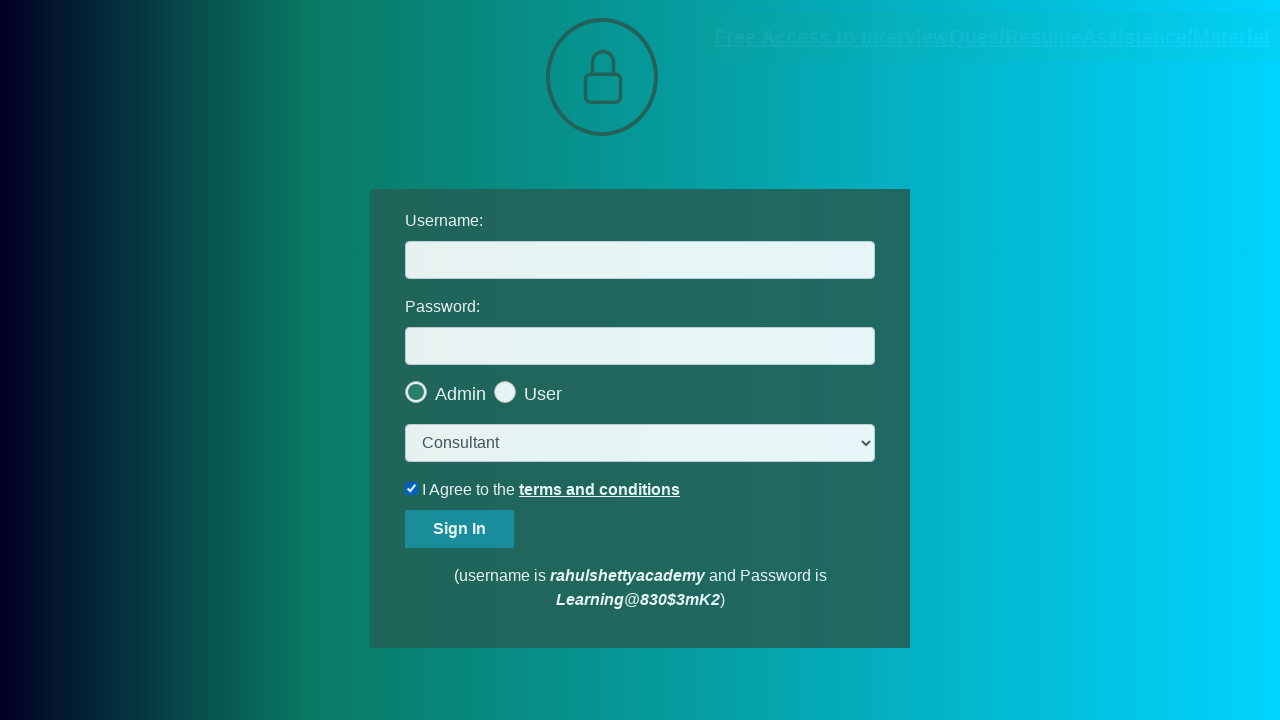

Clicked user type radio button to trigger modal at (568, 387) on #usertype >> nth=-1
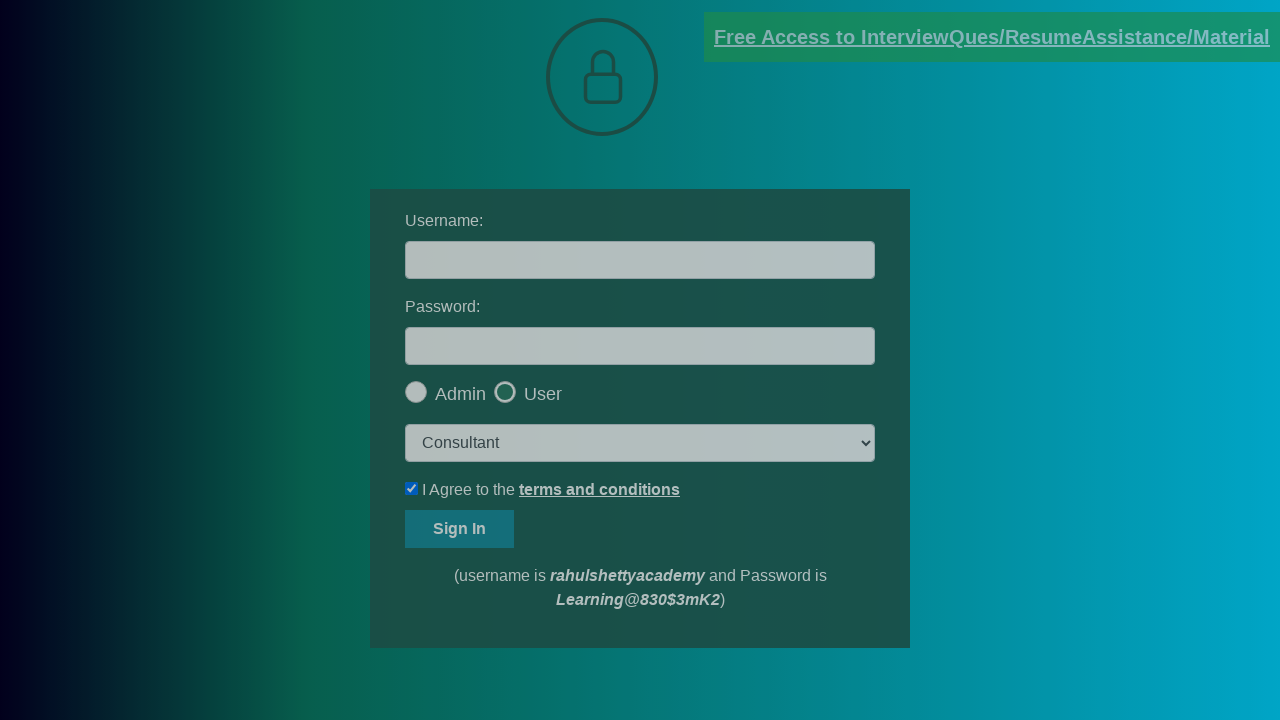

Verified modal content displays expected message
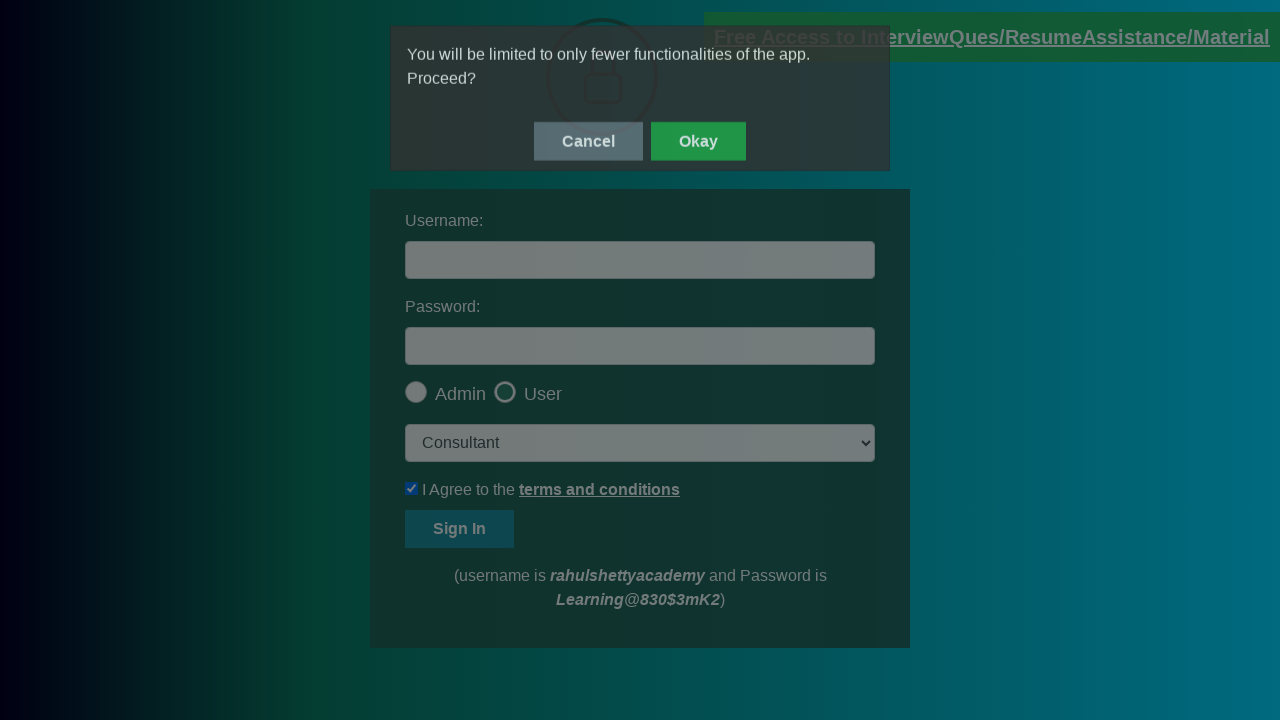

Clicked okay button to dismiss modal at (698, 144) on #okayBtn
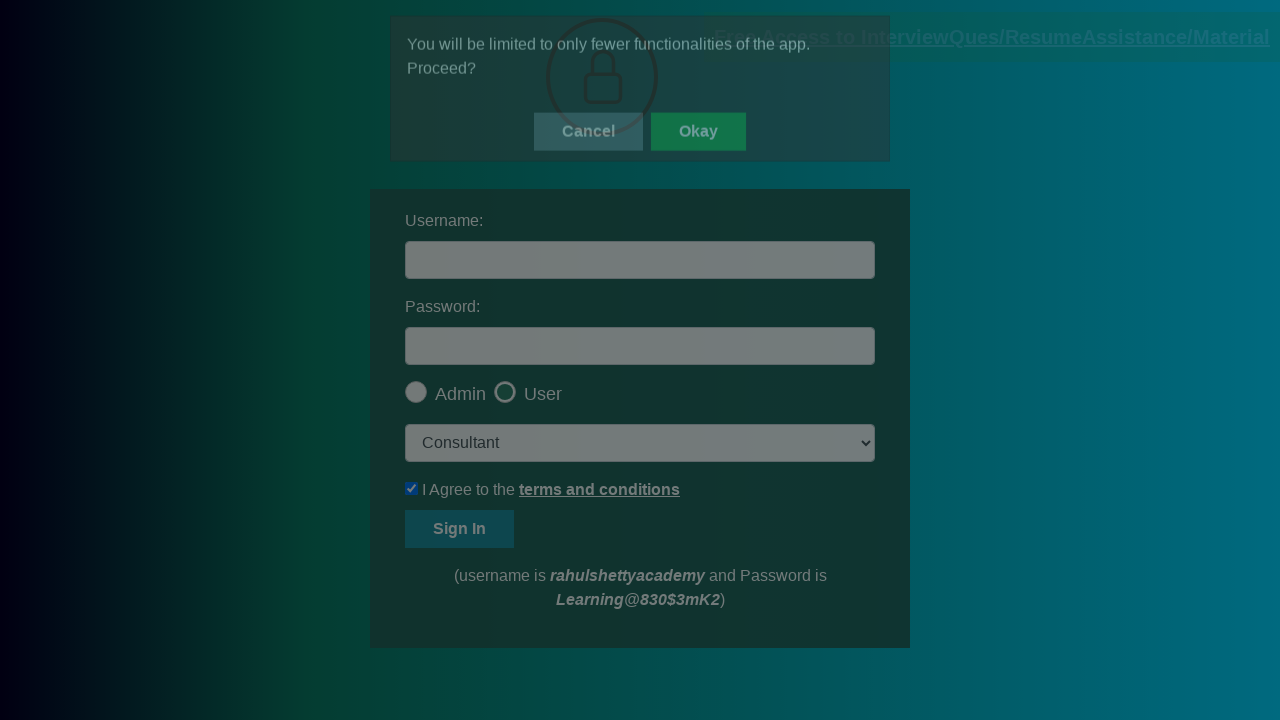

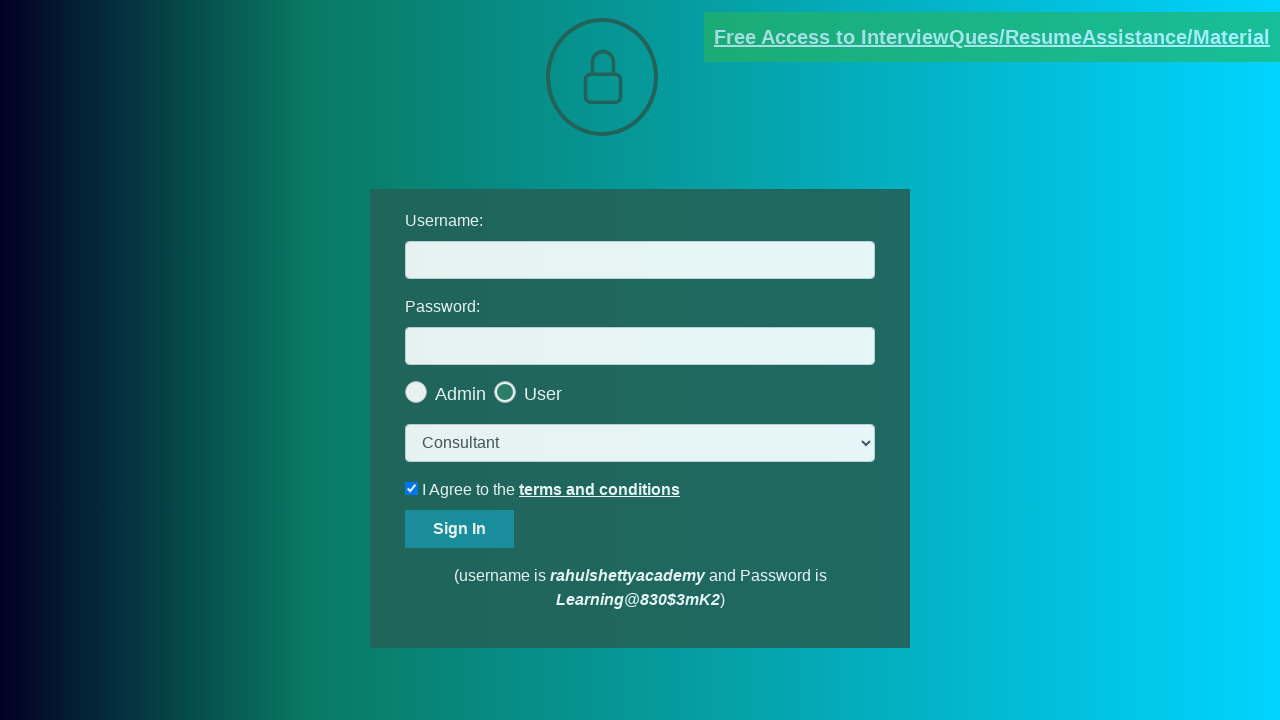